Tests the directory page by navigating to it, clicking on grid and list view options, and verifying that business information is displayed correctly in both views

Starting URL: https://202296.github.io/cse270-teton/

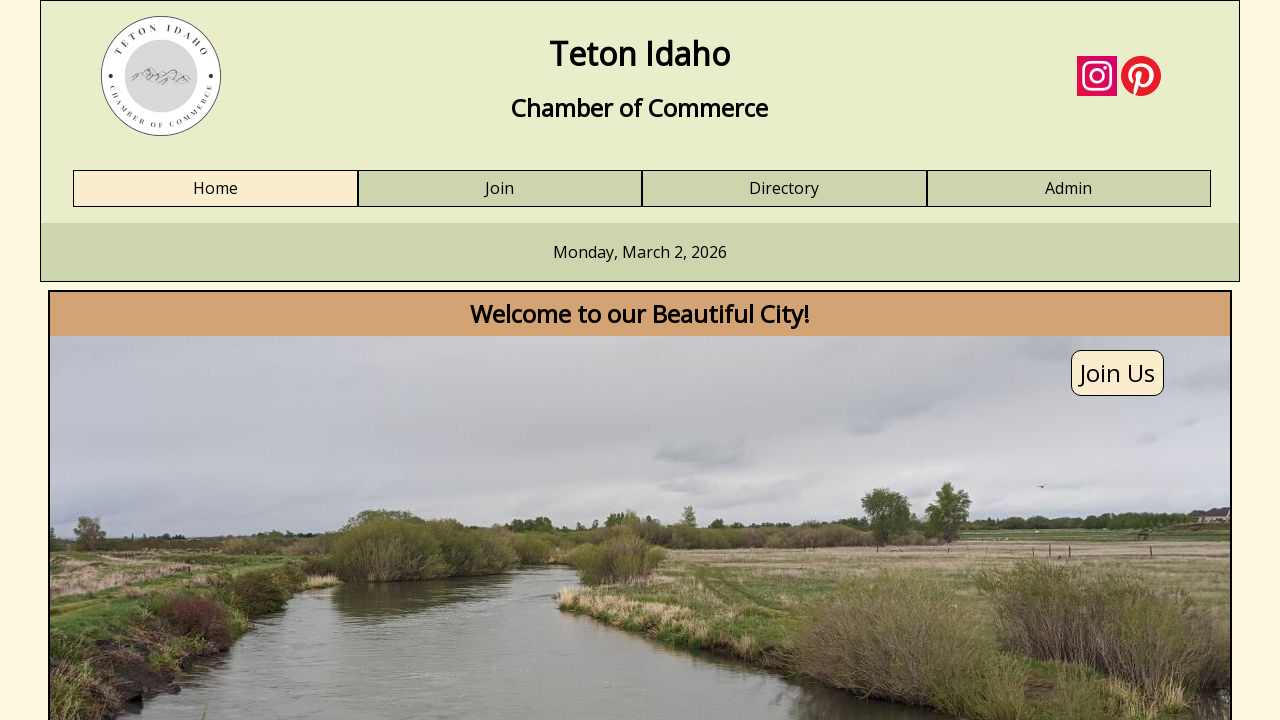

Clicked on Directory link to navigate to directory page at (784, 189) on text=Directory
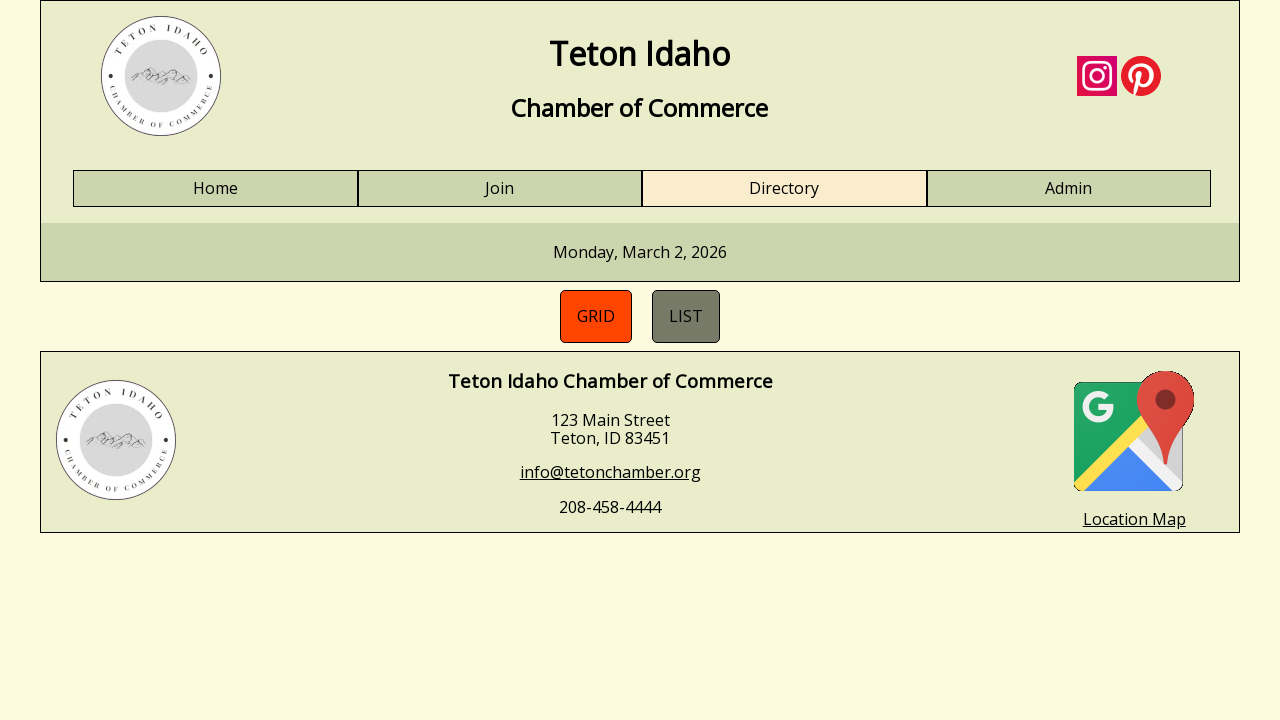

Clicked on grid view option at (596, 316) on #directory-grid
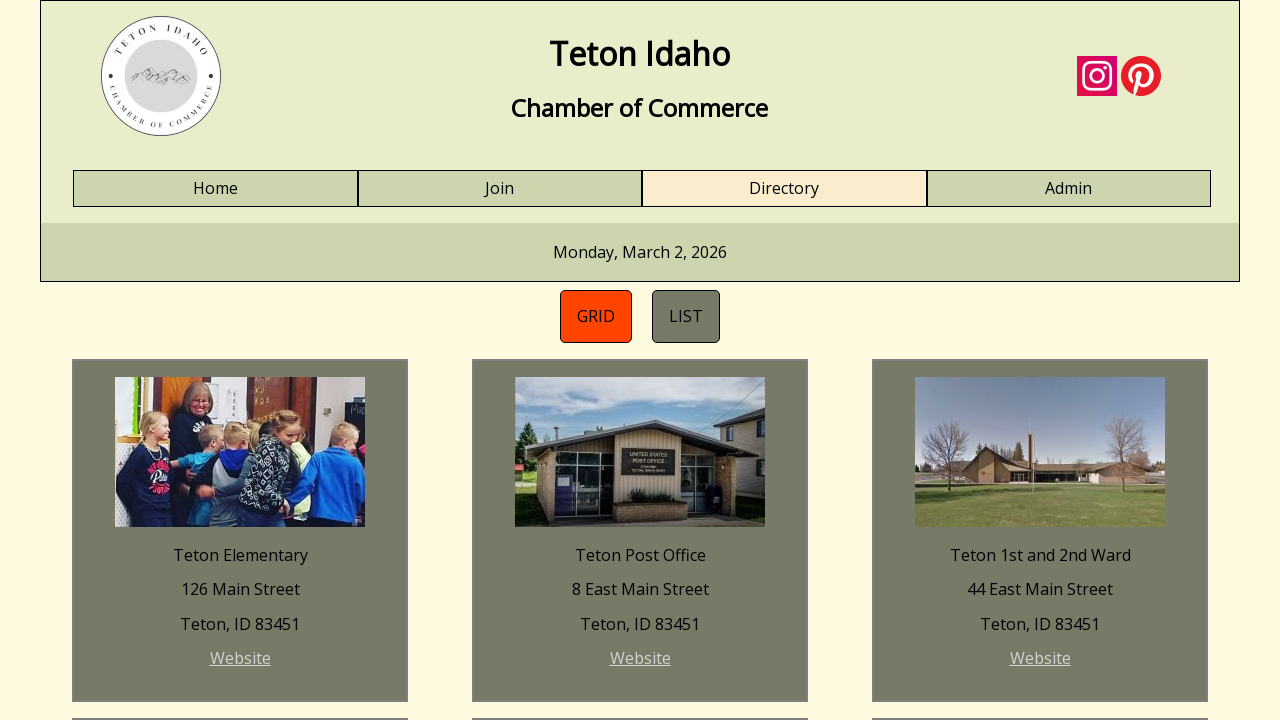

Verified business name is displayed in grid view
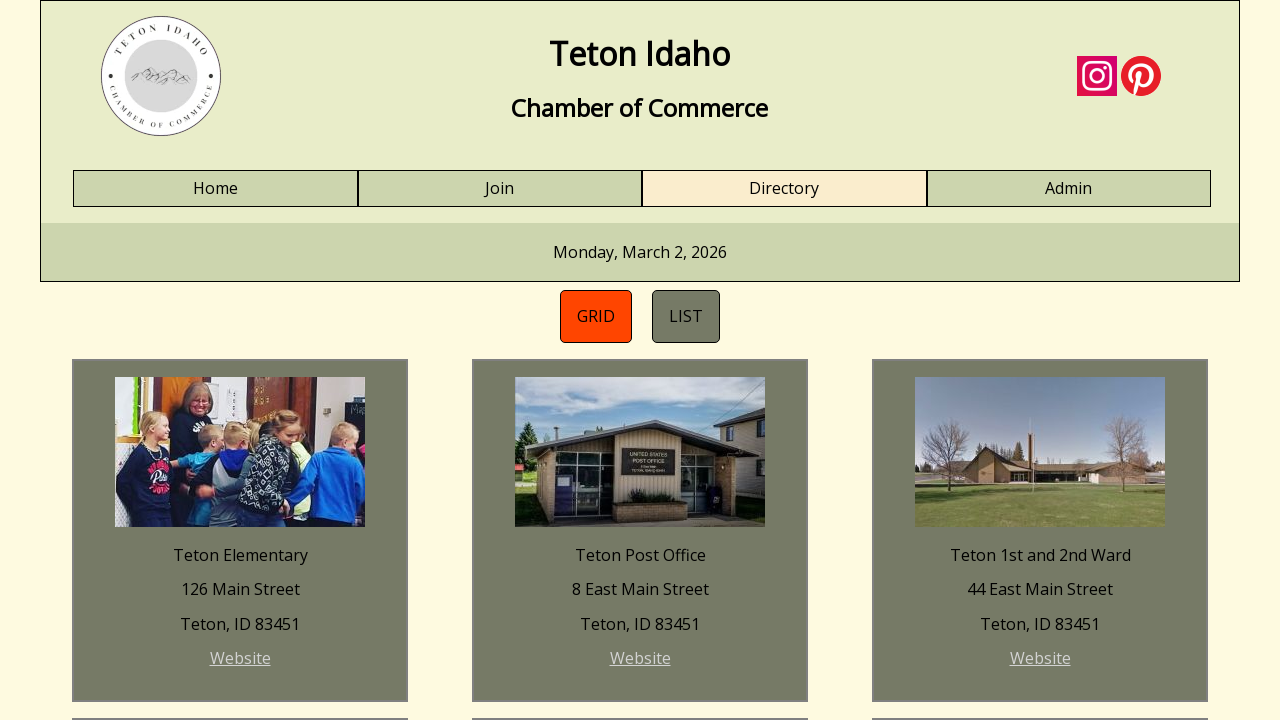

Clicked on list view option at (686, 316) on #directory-list
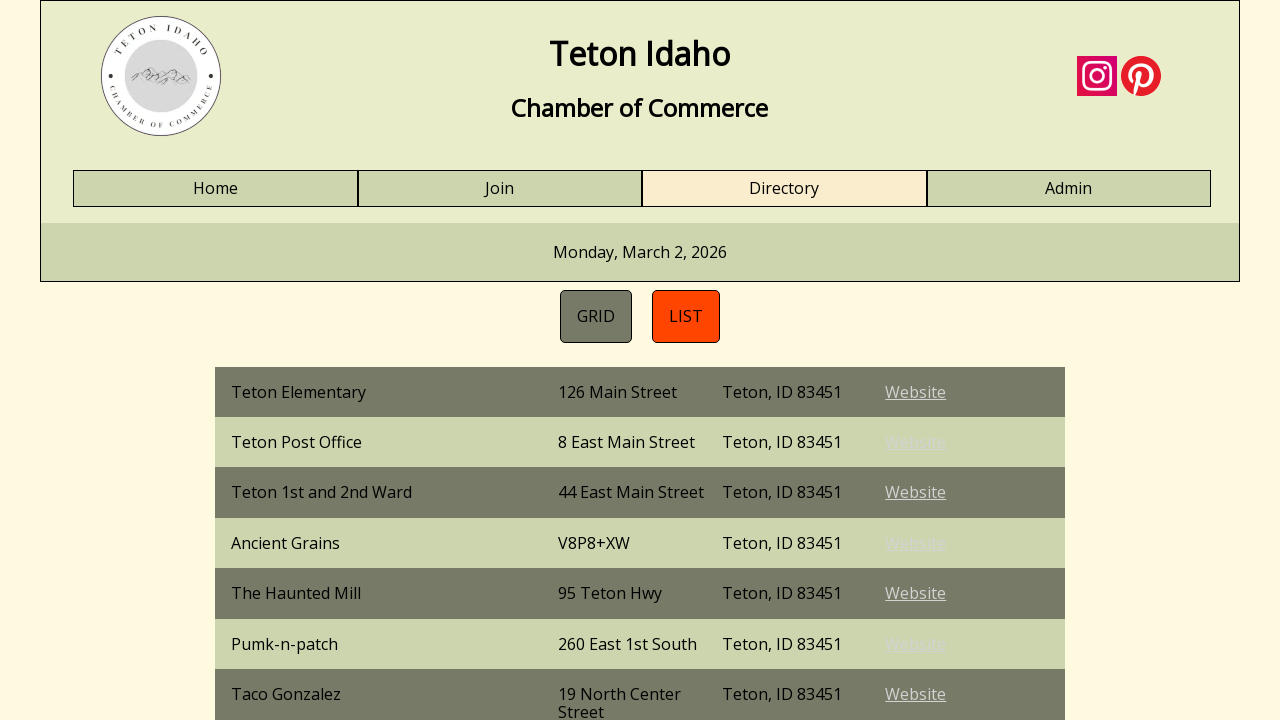

Verified business name is still displayed in list view
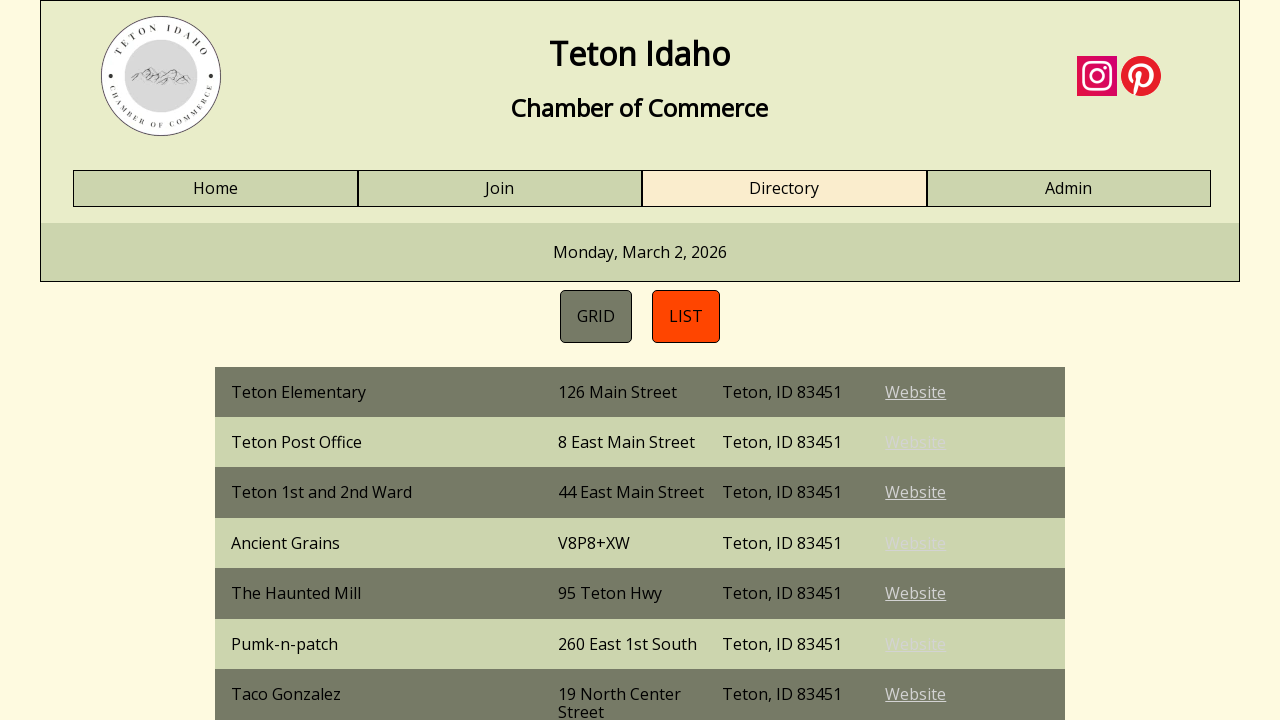

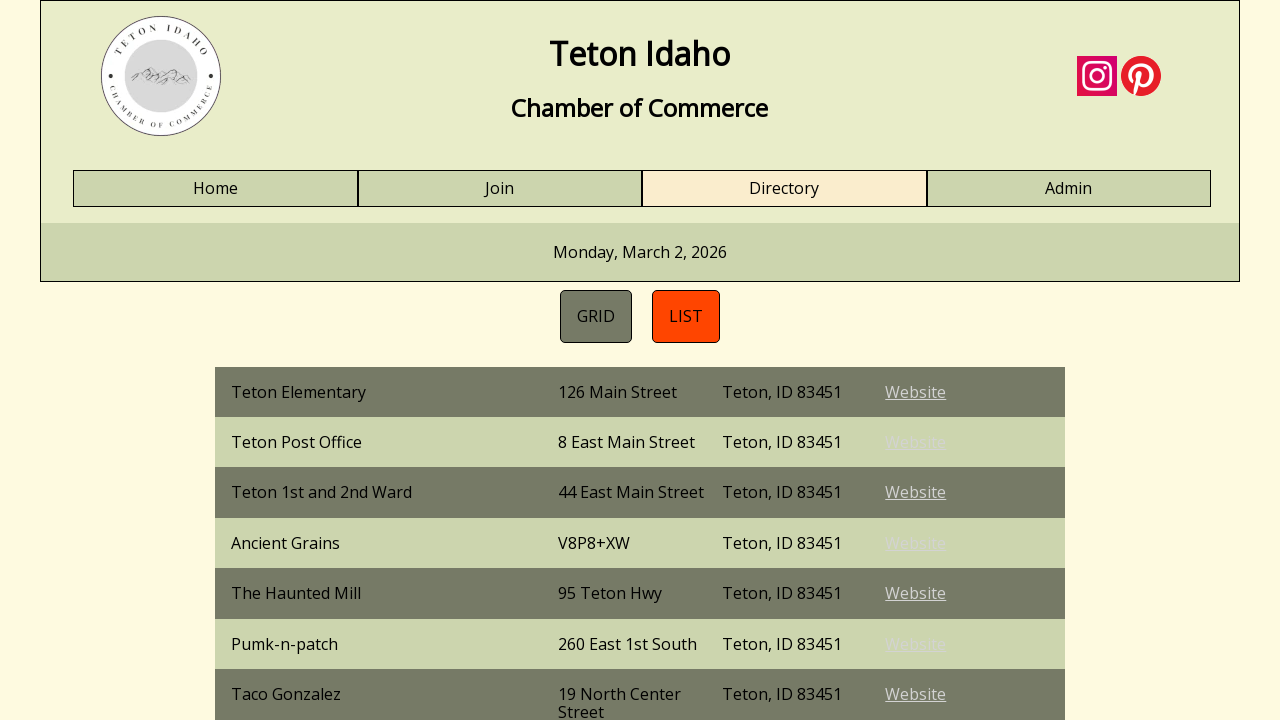